Tests web table sorting functionality by clicking the column header to sort, then navigates through paginated results using the Next button to find a specific item.

Starting URL: https://rahulshettyacademy.com/seleniumPractise/#/offers

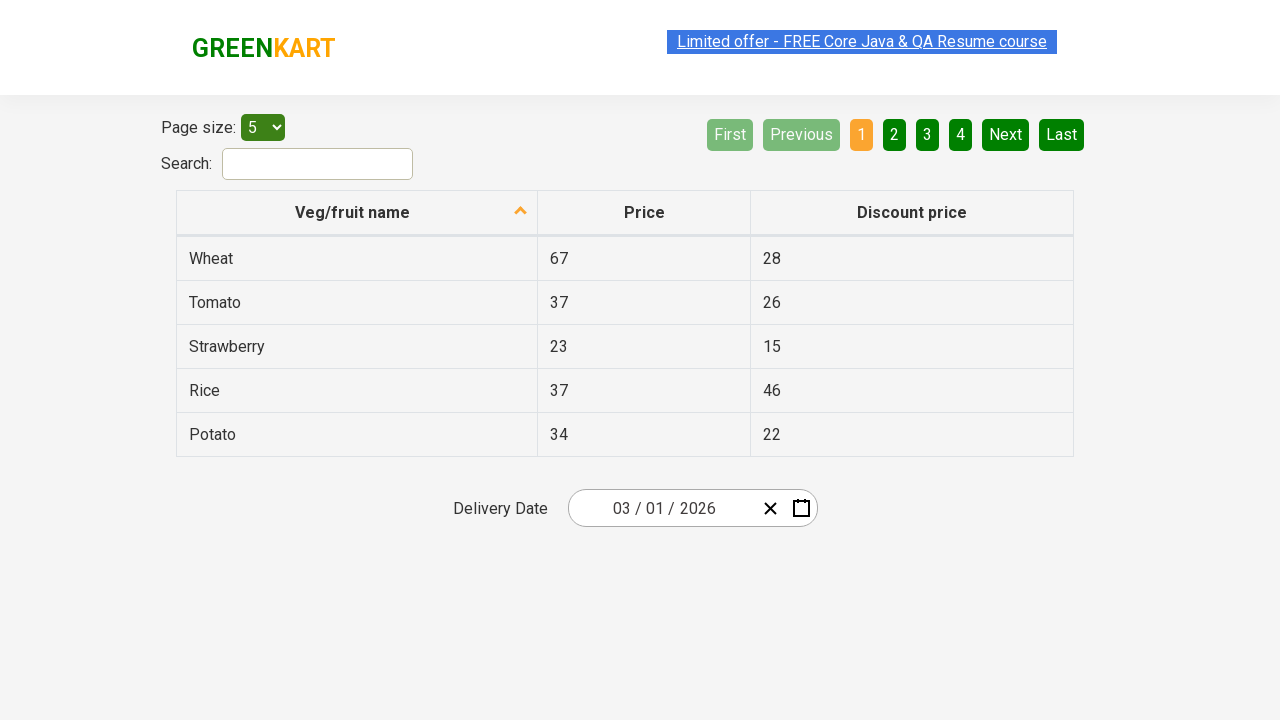

Clicked 'Veg/fruit name' column header to sort table at (353, 212) on xpath=//span[text()='Veg/fruit name']
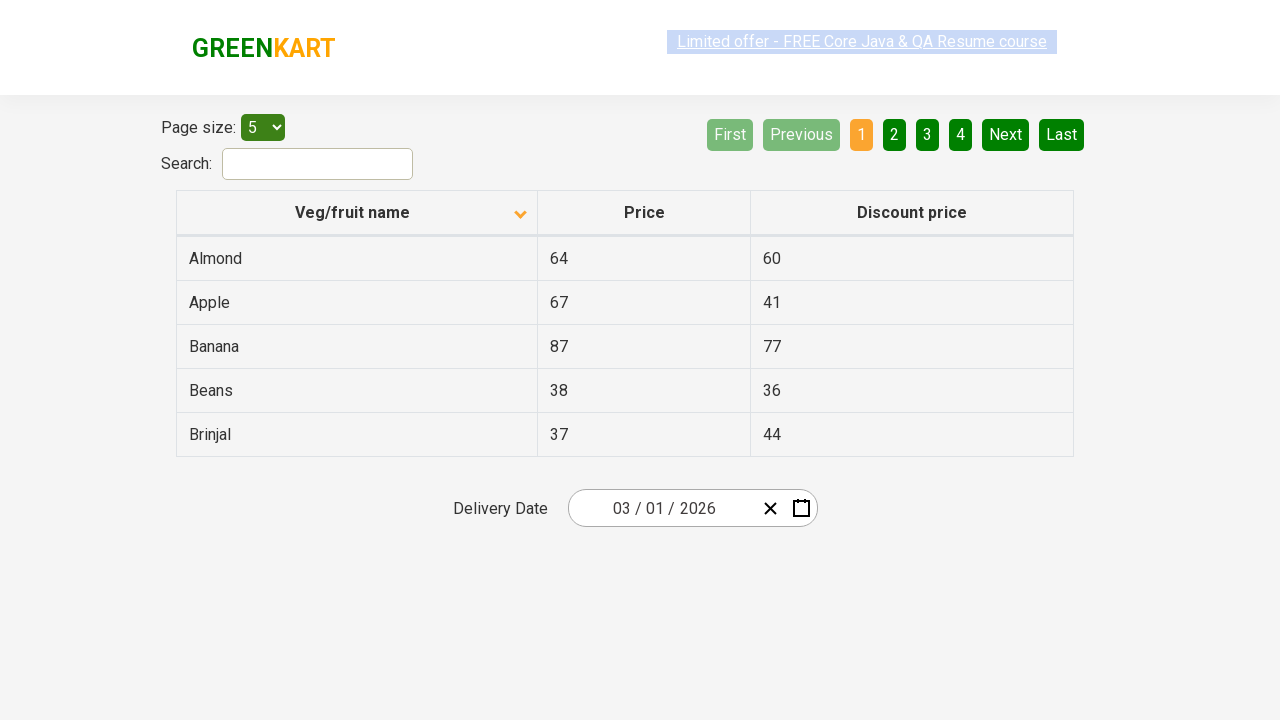

Waited for table rows to load after sorting
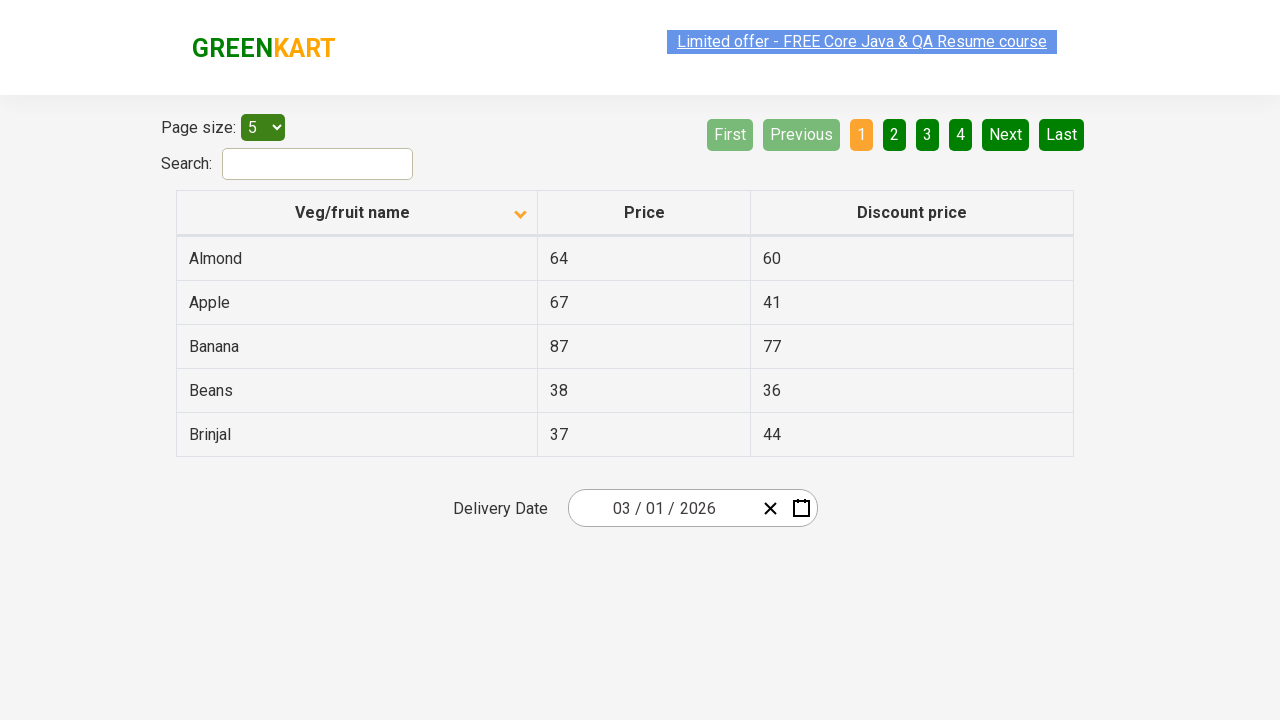

Retrieved all vegetable/fruit names from first column
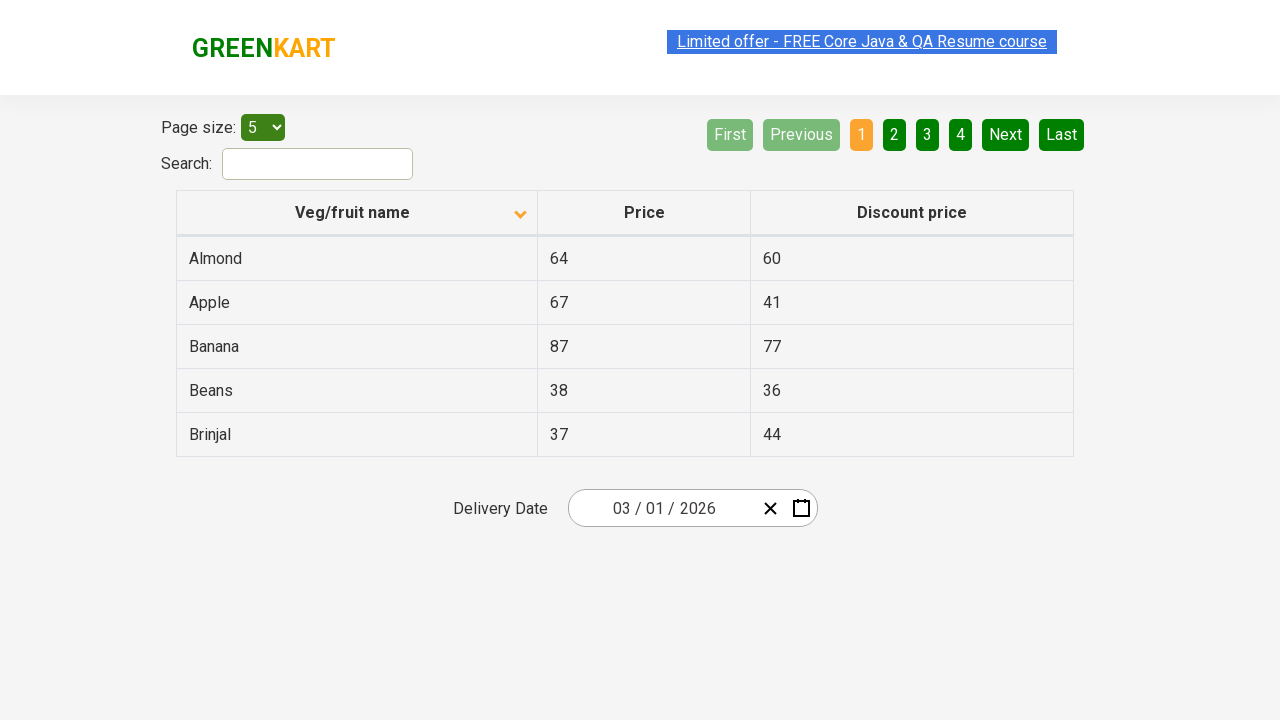

Verified table is sorted alphabetically
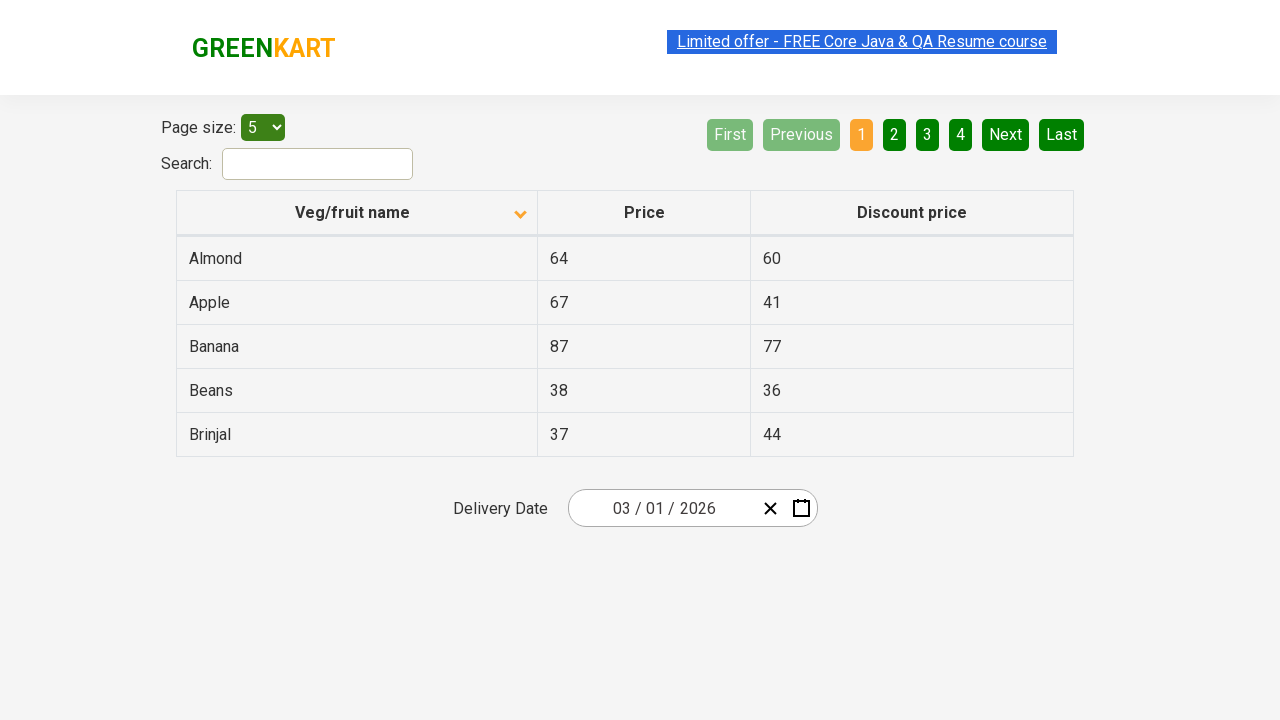

Clicked Next button to navigate to next page at (1006, 134) on xpath=//a[@aria-label='Next']
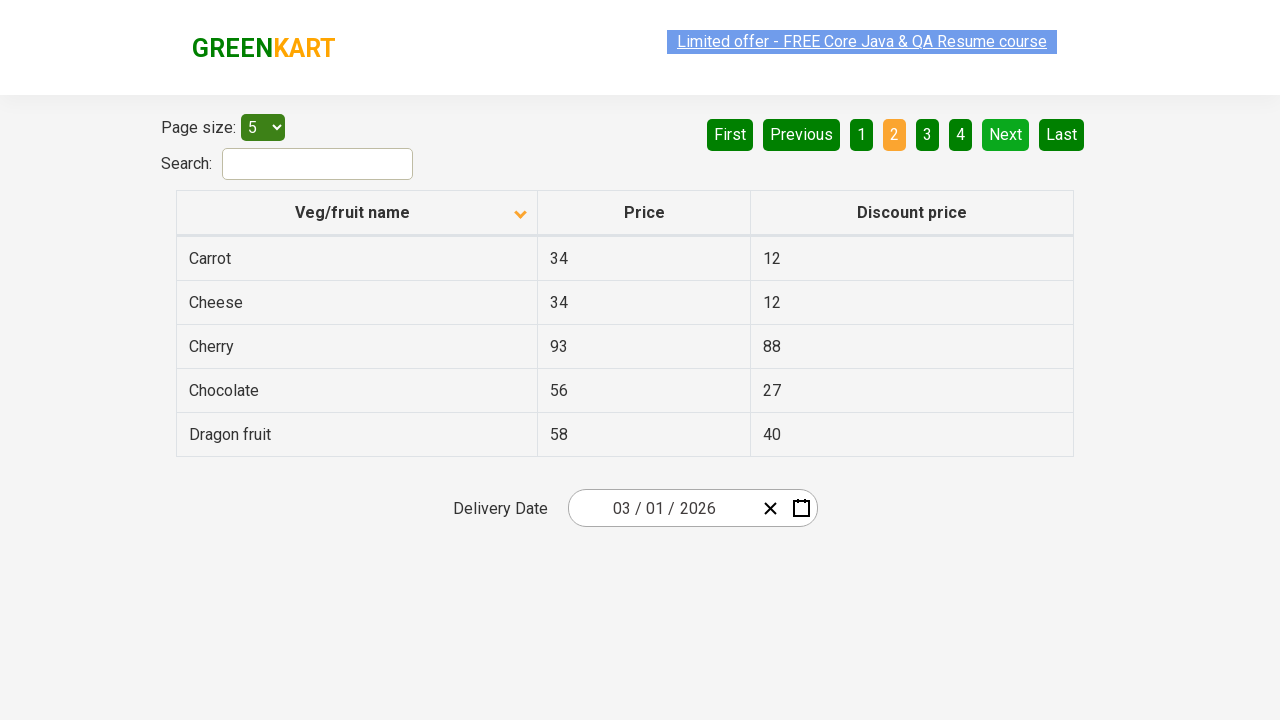

Waited for table to update
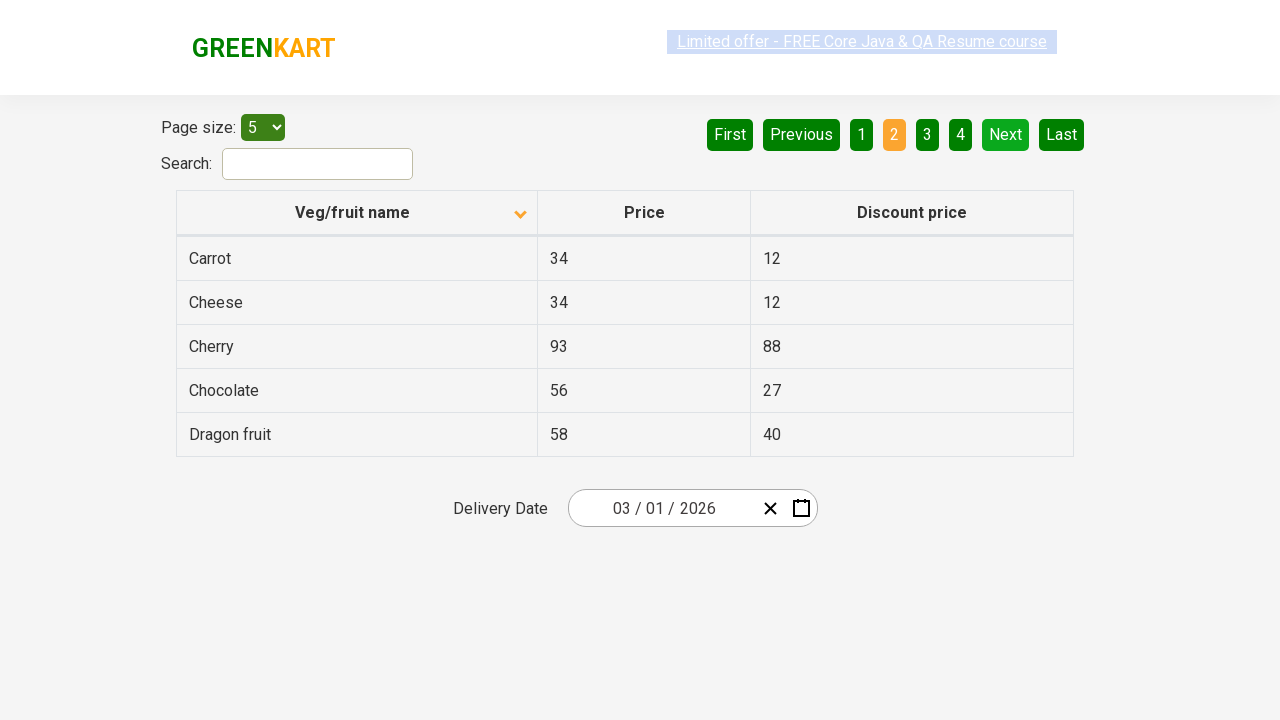

Clicked Next button to navigate to next page at (1006, 134) on xpath=//a[@aria-label='Next']
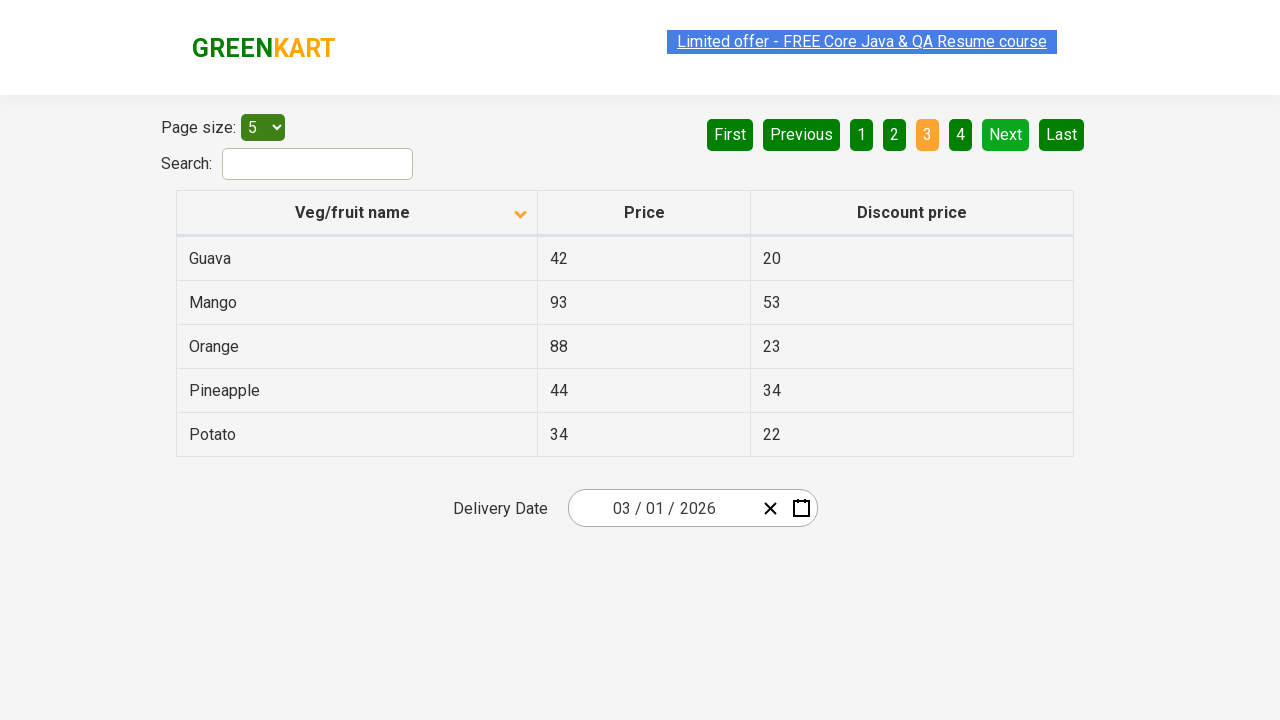

Waited for table to update
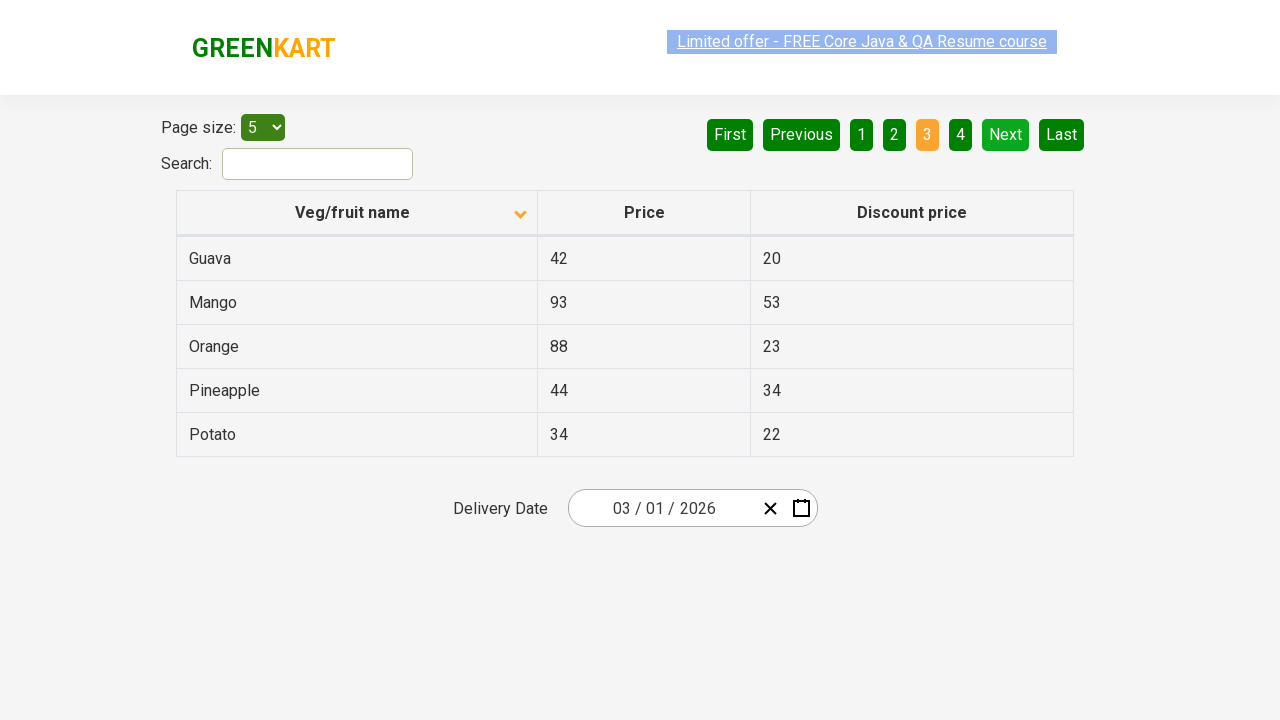

Clicked Next button to navigate to next page at (1006, 134) on xpath=//a[@aria-label='Next']
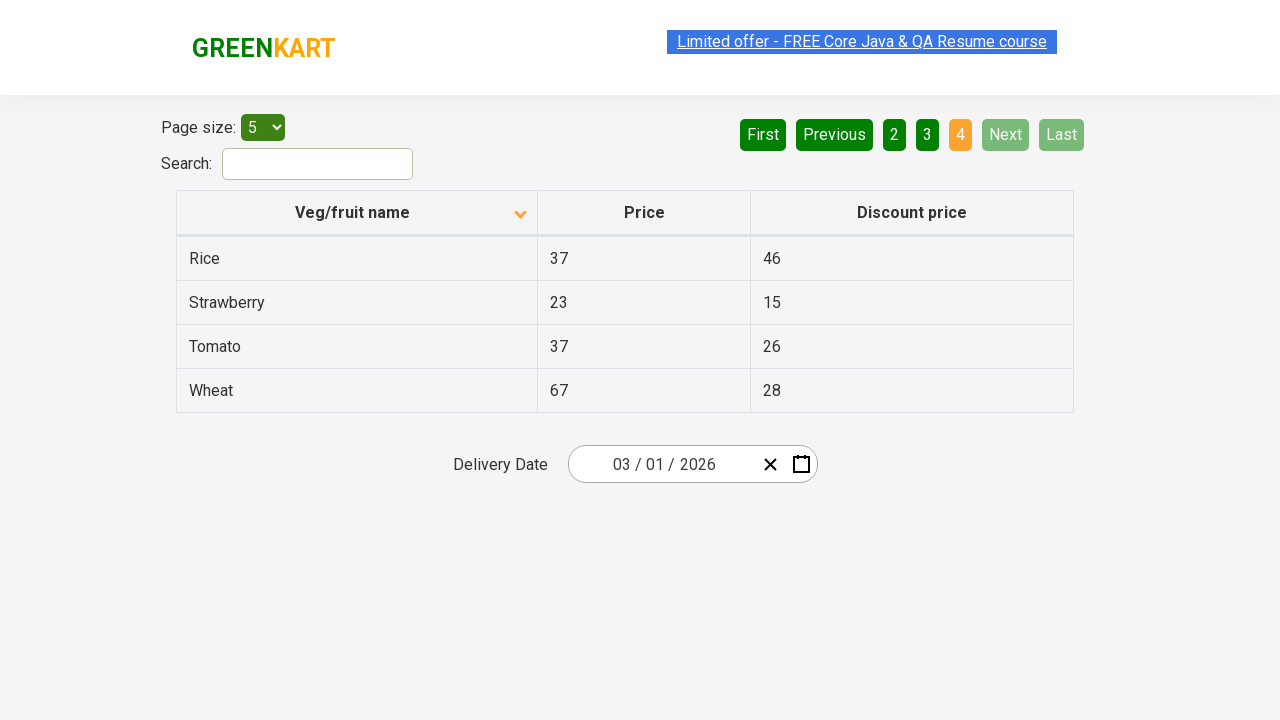

Waited for table to update
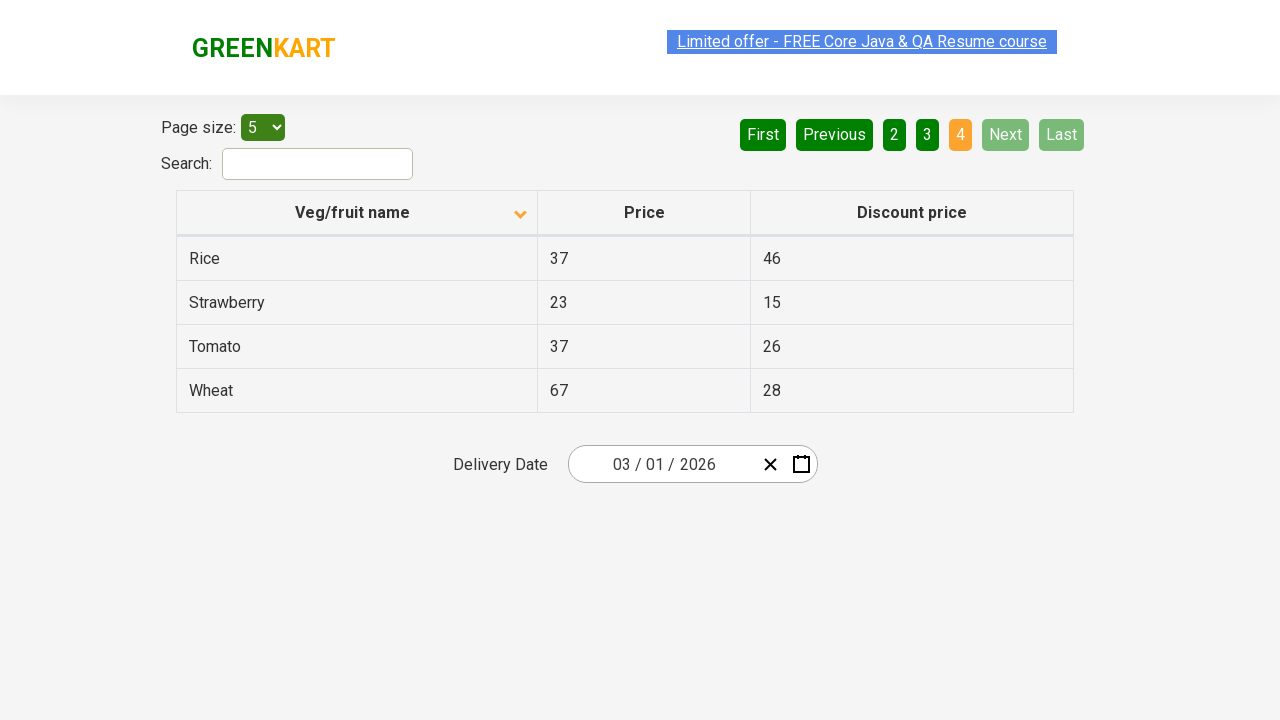

Found 'Rice' item on current page
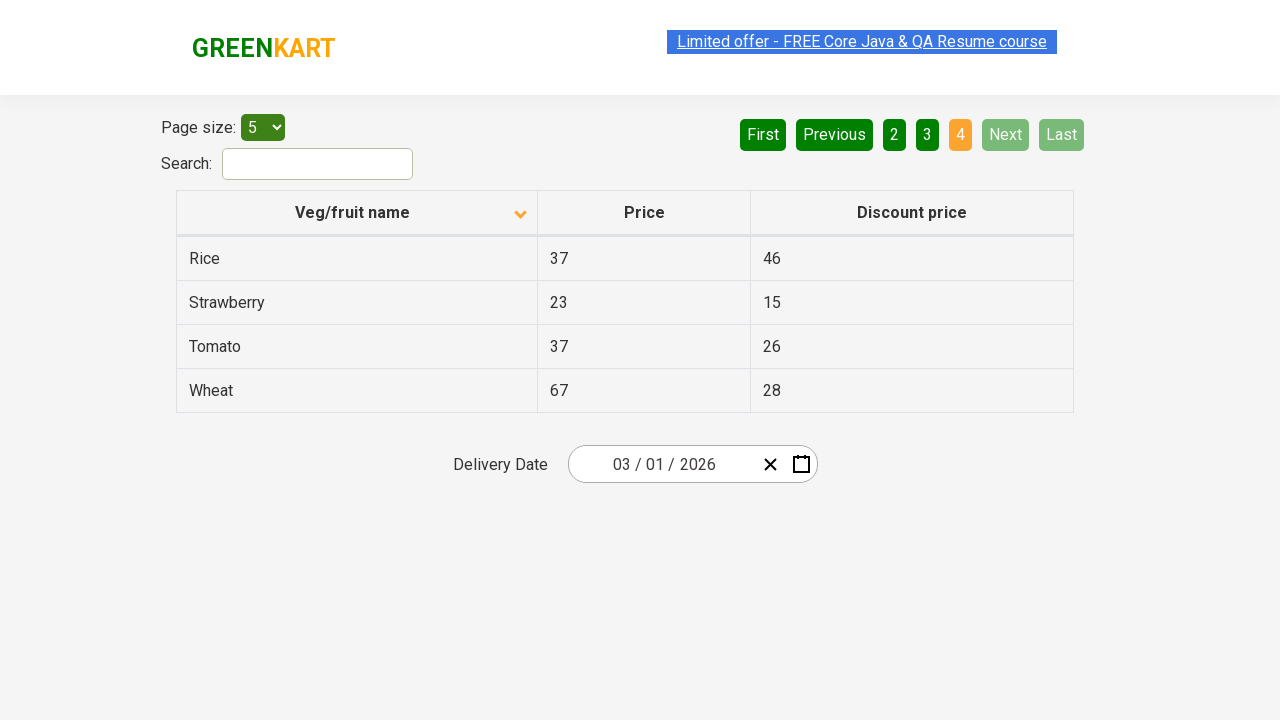

Verified 'Rice' item was found in table
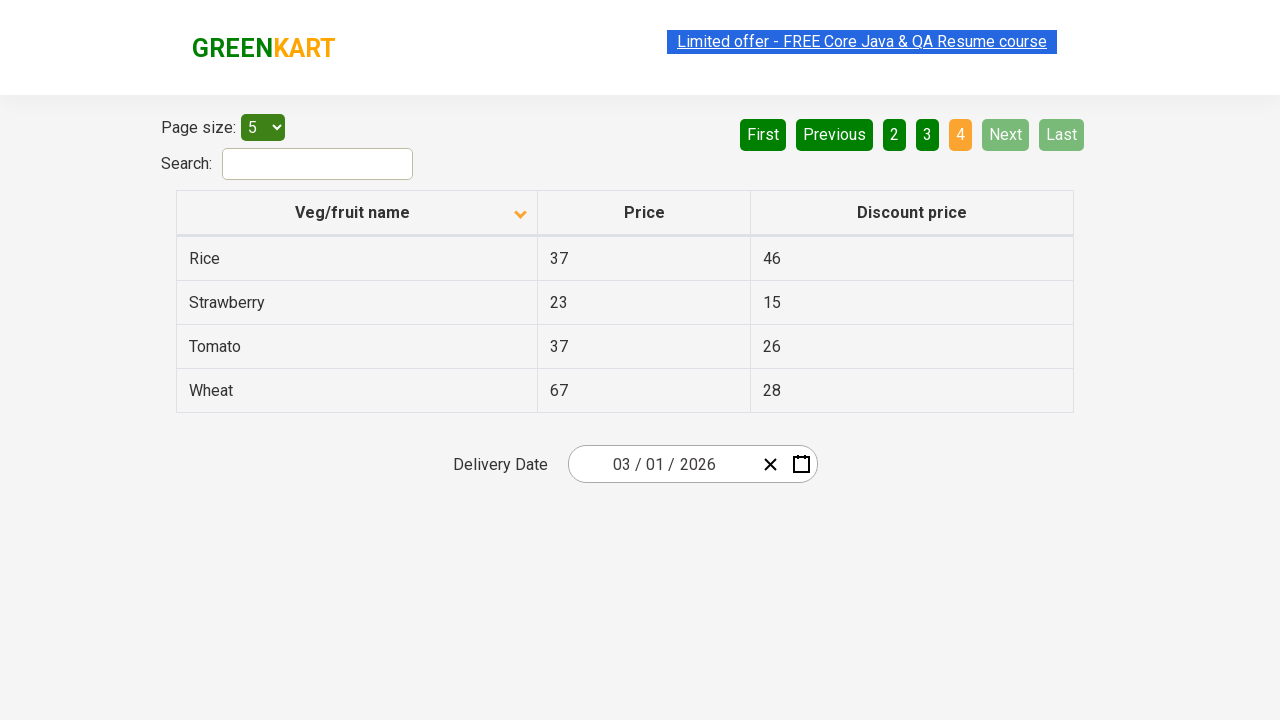

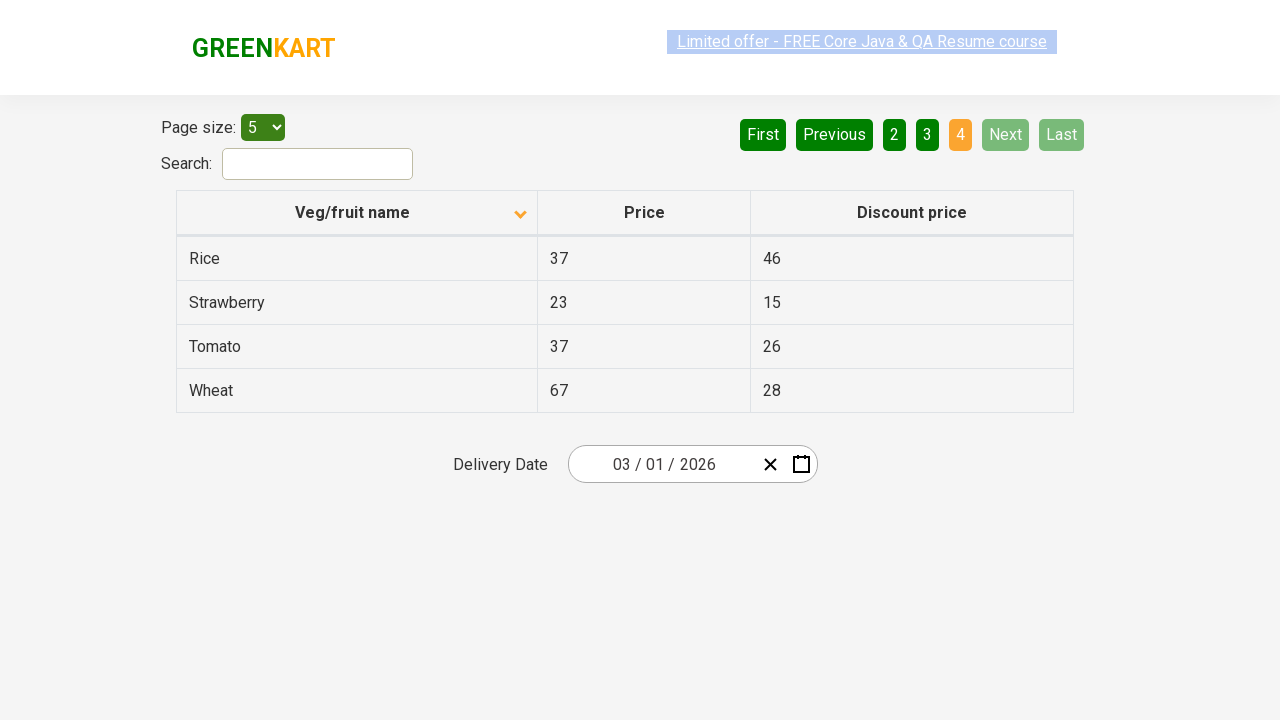